Tests a sign-up form by filling in first name, last name, and email fields, then clicking the sign-up button

Starting URL: http://secure-retreat-92358.herokuapp.com/

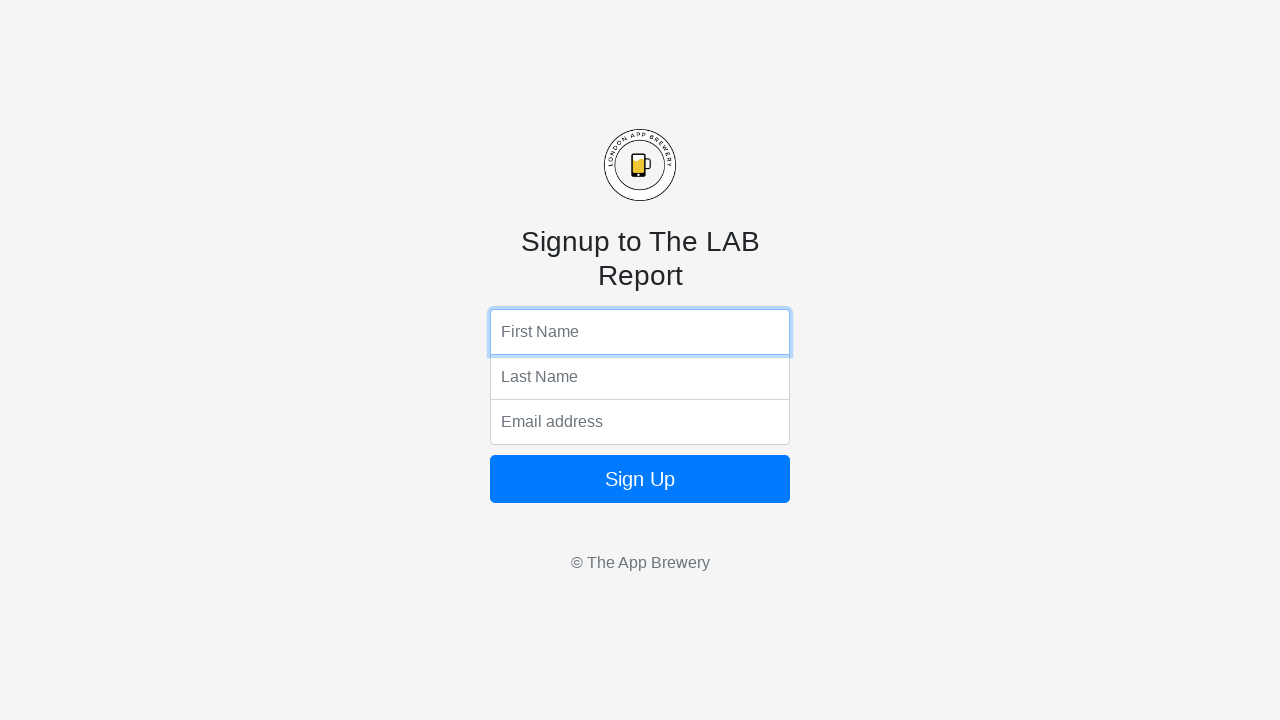

Filled first name field with 'John' on input[name='fName']
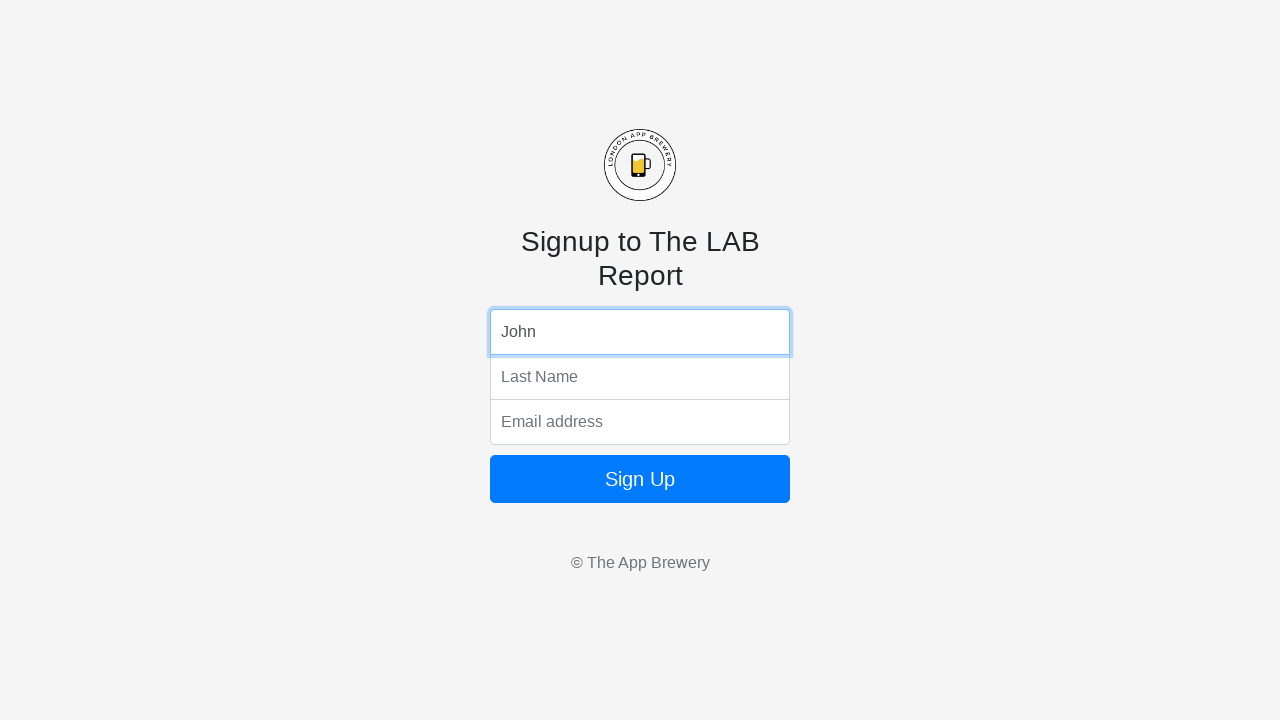

Filled last name field with 'Smith' on input[name='lName']
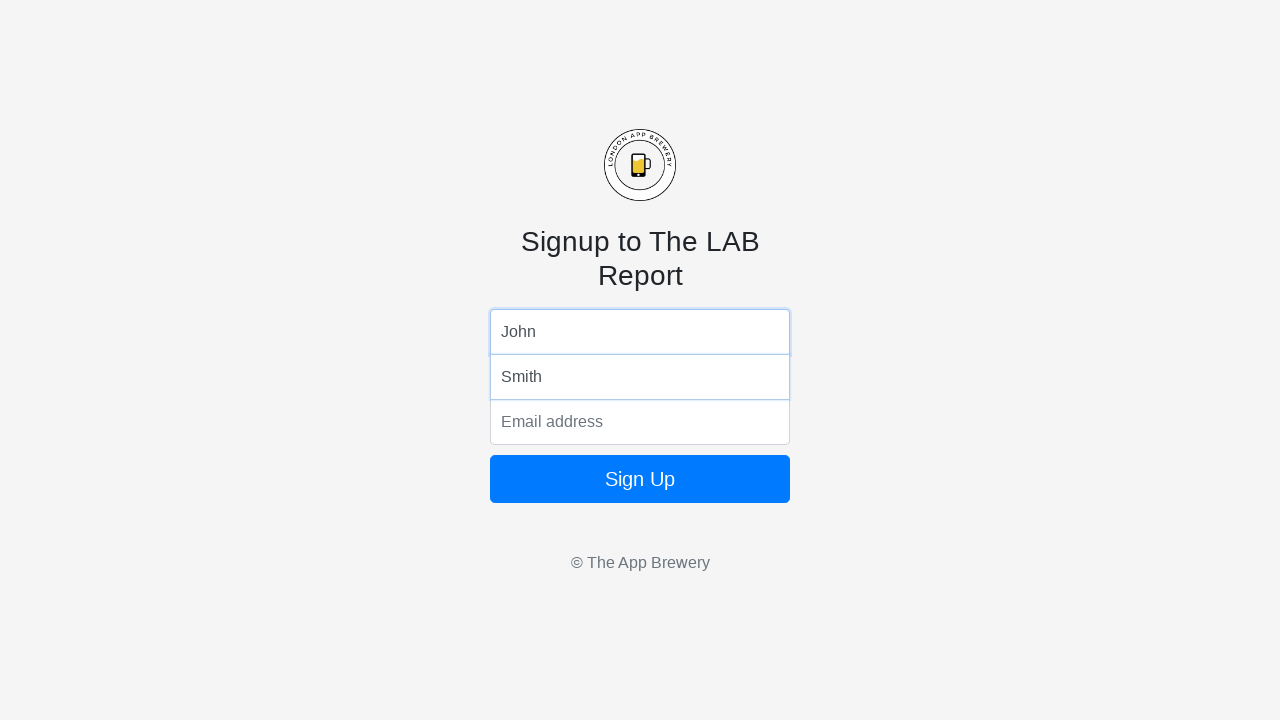

Filled email field with 'johnsmith@example.com' on input[name='email']
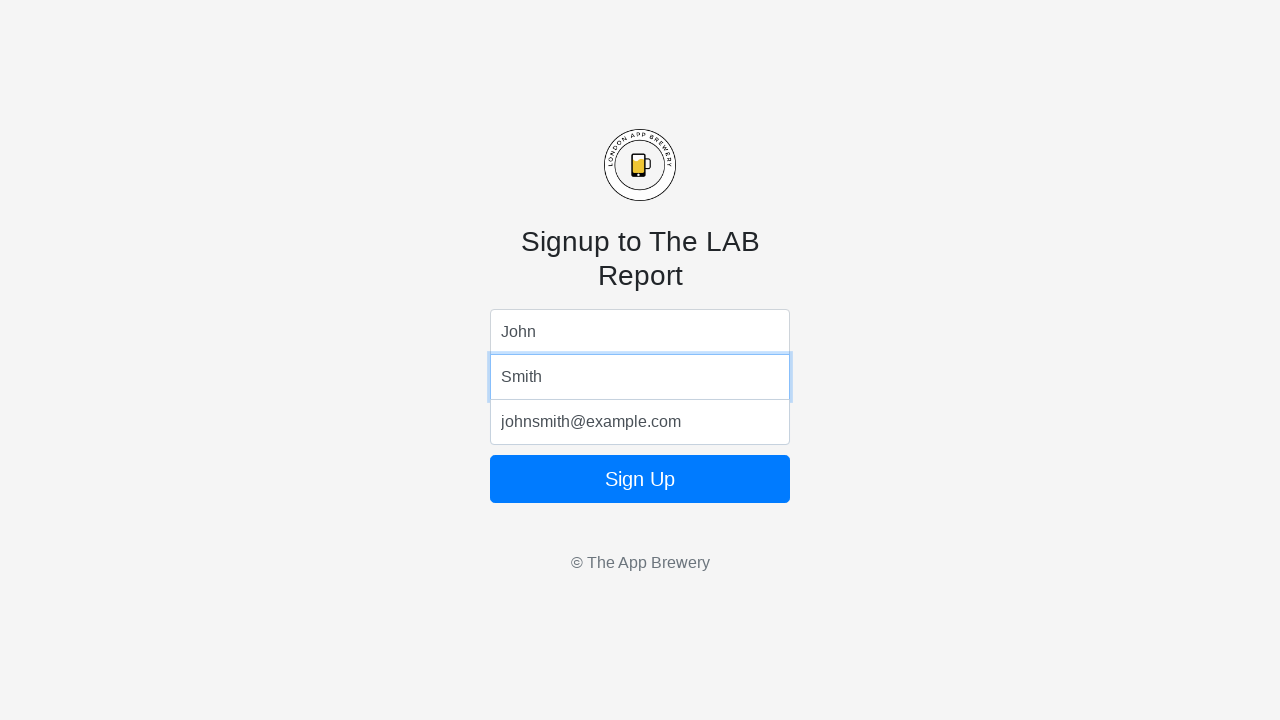

Clicked sign up button at (640, 479) on .btn.btn-lg.btn-primary.btn-block
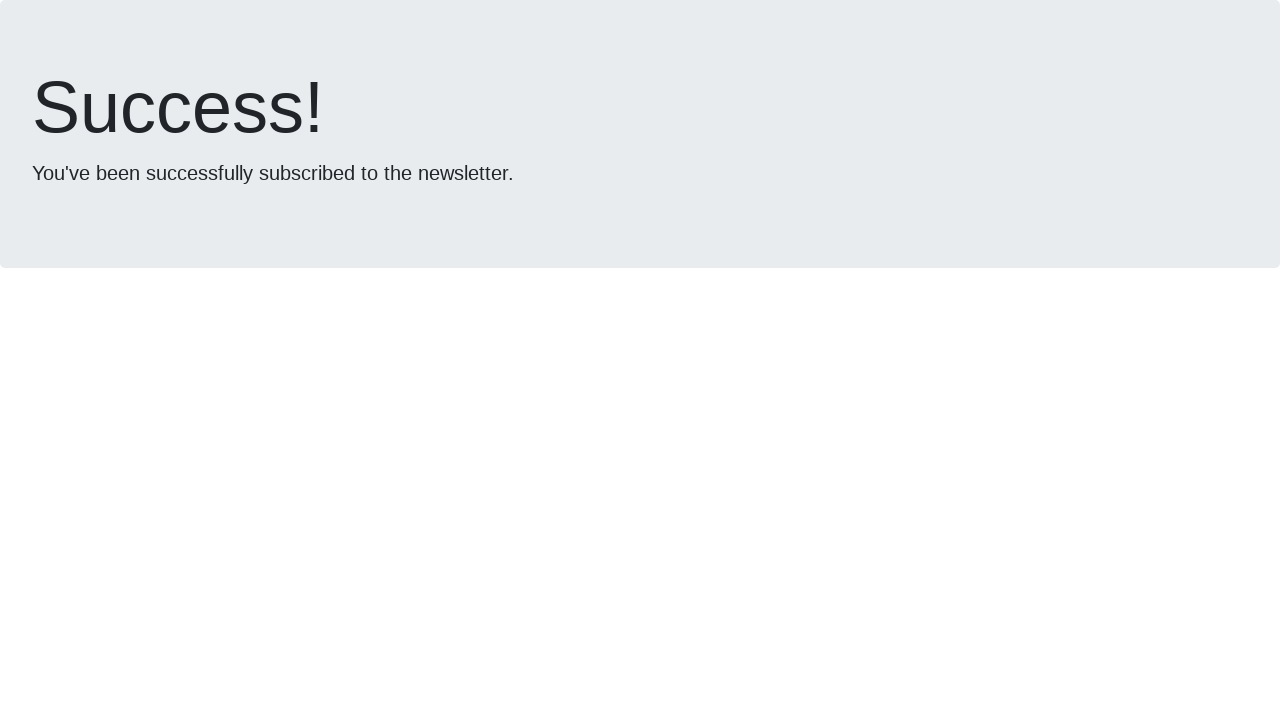

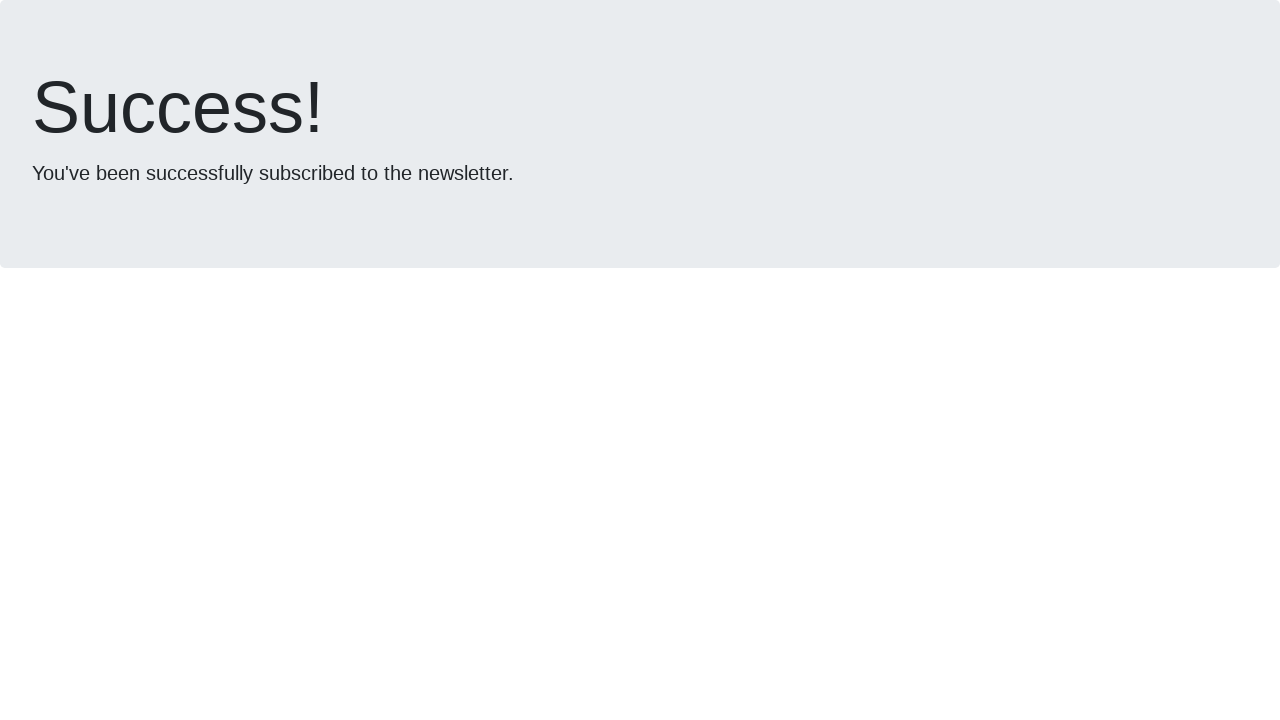